Clicks on the Help link from the Redmine homepage and verifies the Installation heading is visible

Starting URL: https://www.redmine.org

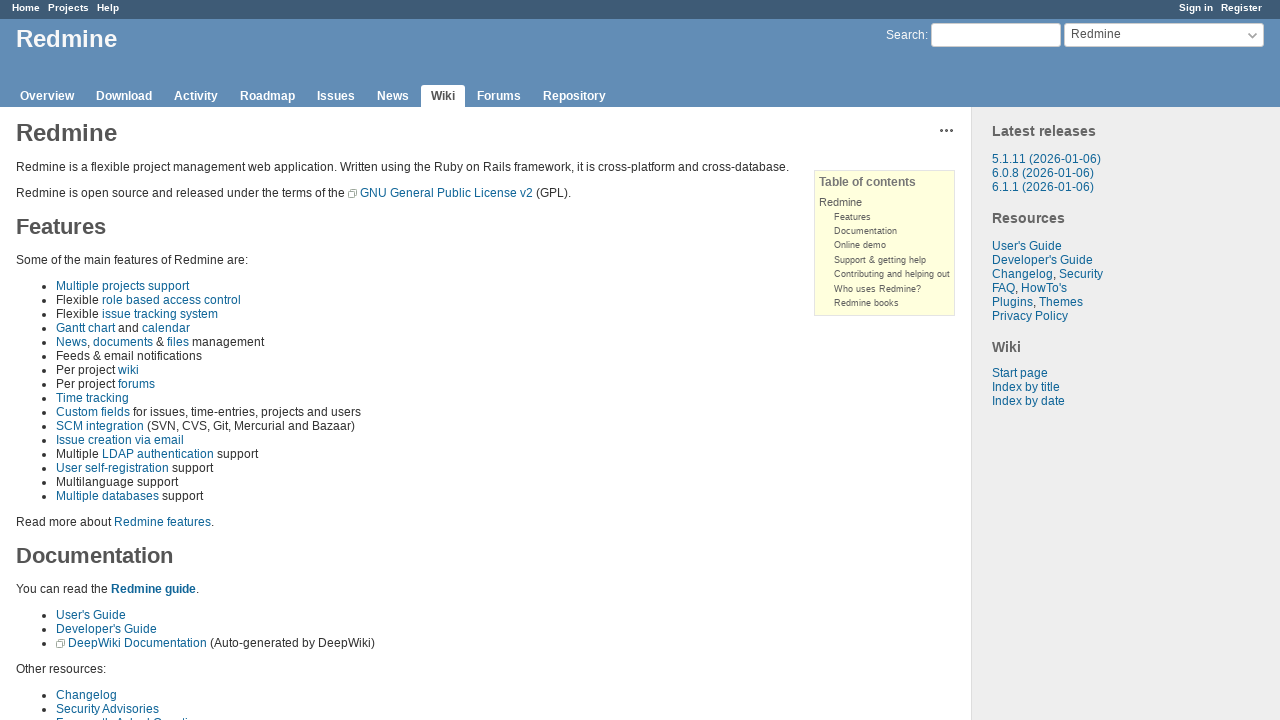

Navigated to Redmine homepage
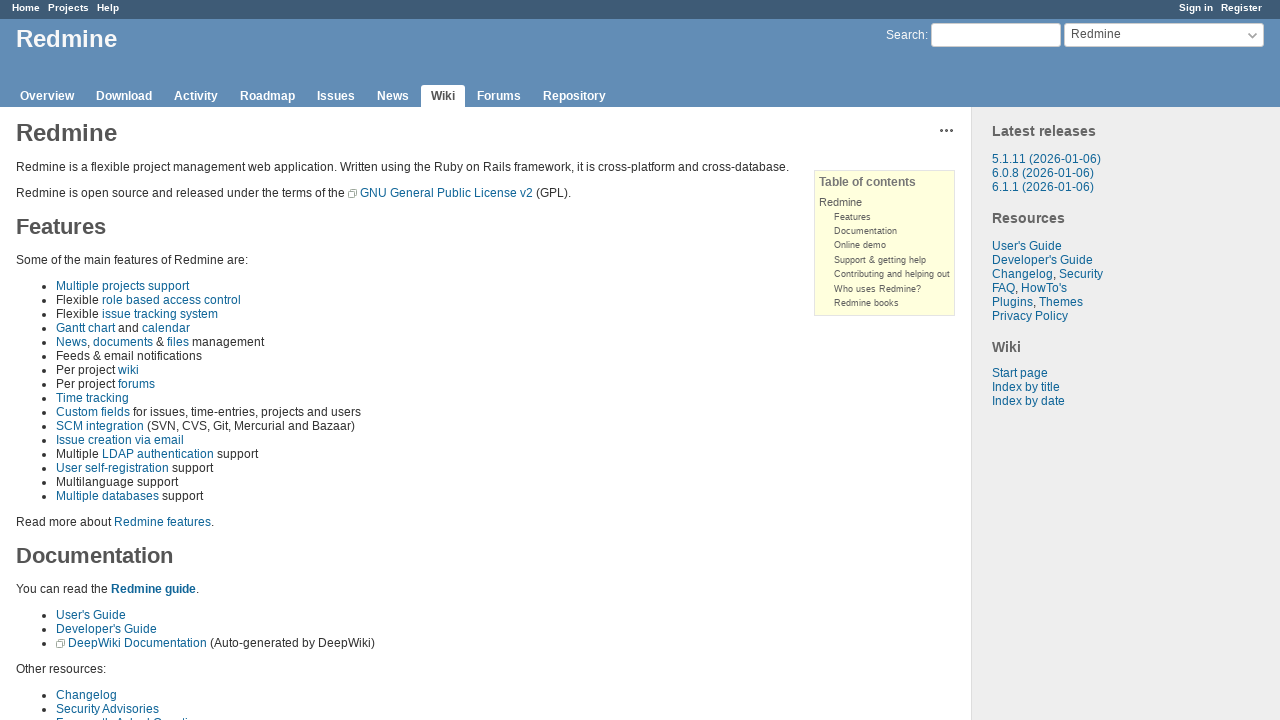

Clicked on Help link at (108, 8) on internal:role=link[name="Help"s]
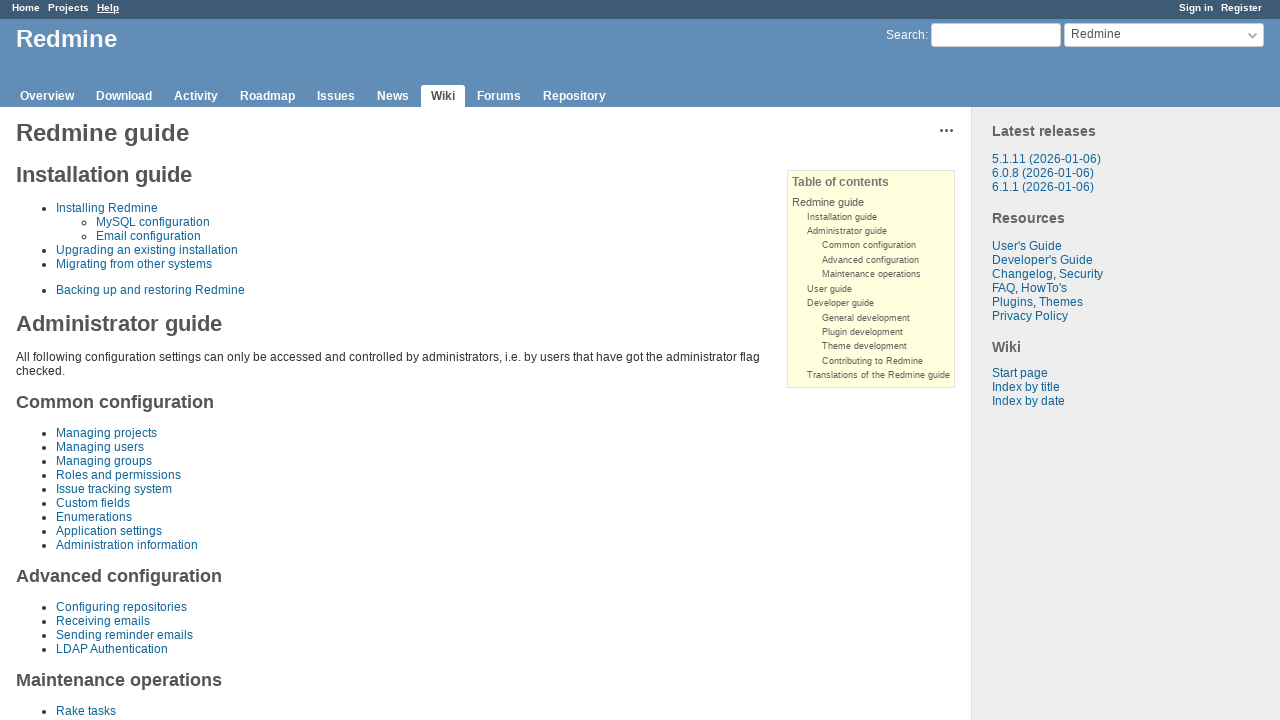

Installation heading is visible
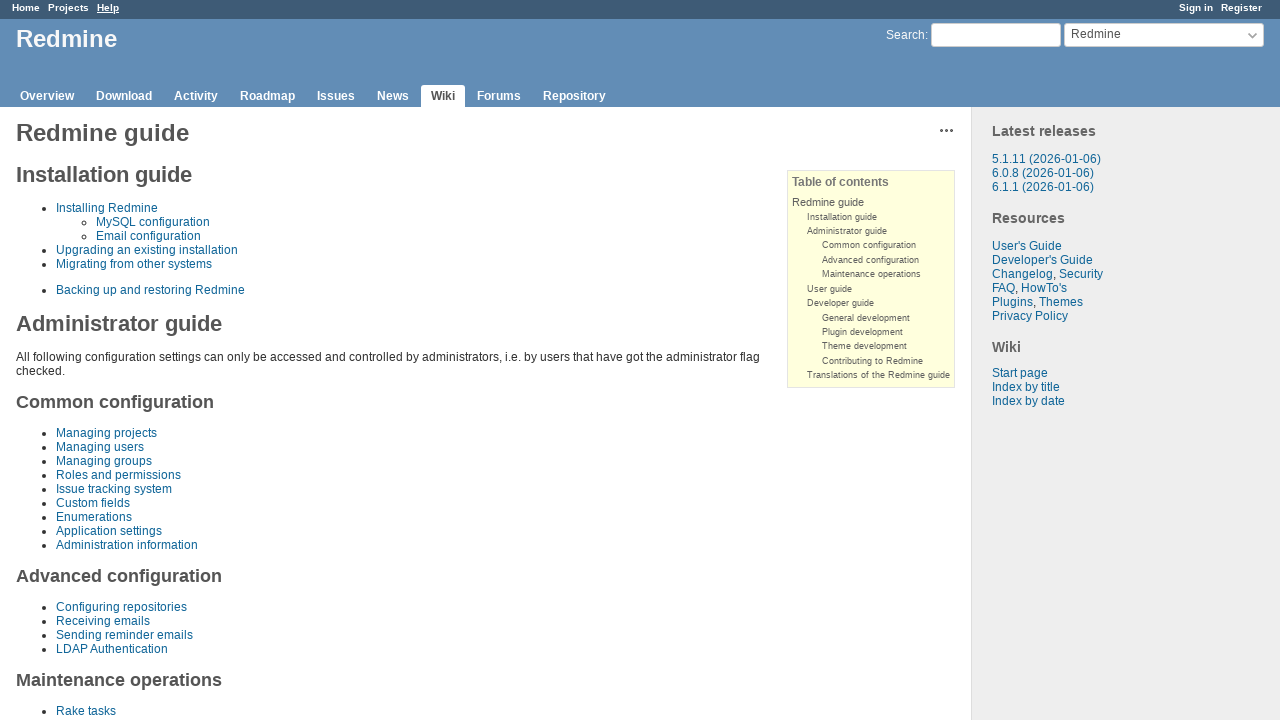

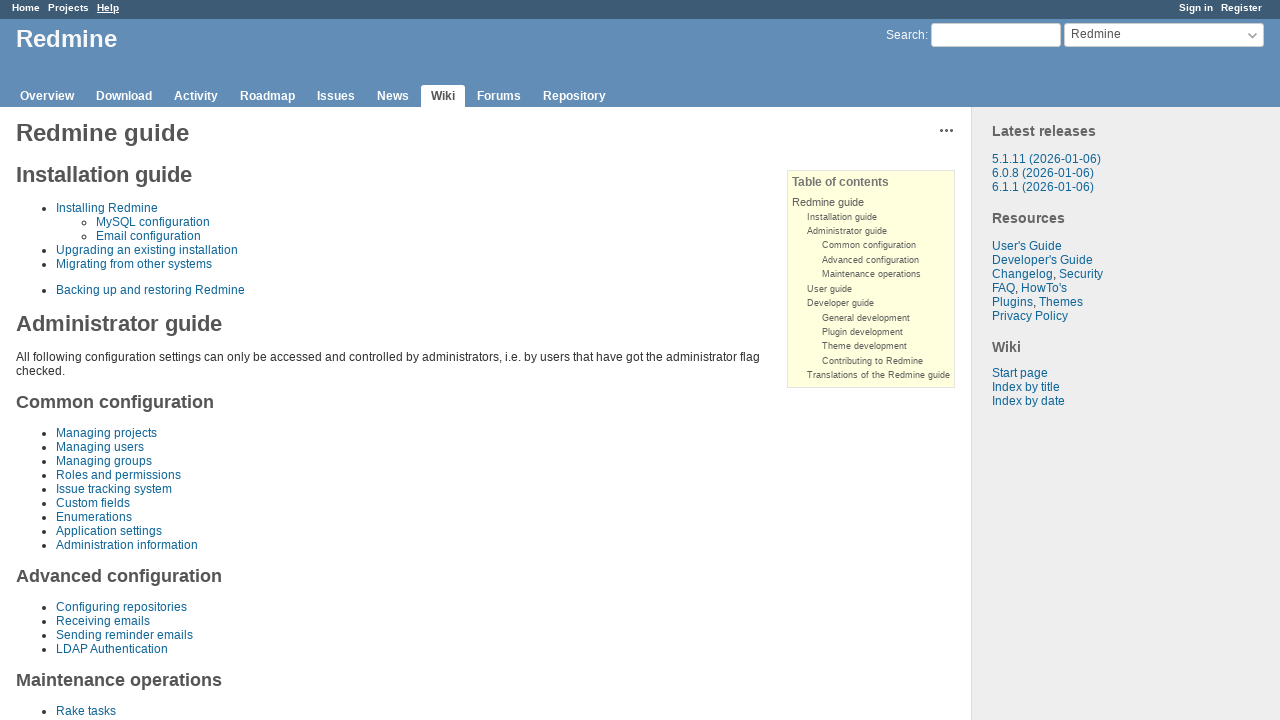